Tests checkbox selection functionality by verifying the initial state of a senior citizen discount checkbox, clicking it, and confirming it becomes selected, while also counting the total number of checkboxes on the page

Starting URL: https://rahulshettyacademy.com/dropdownsPractise/

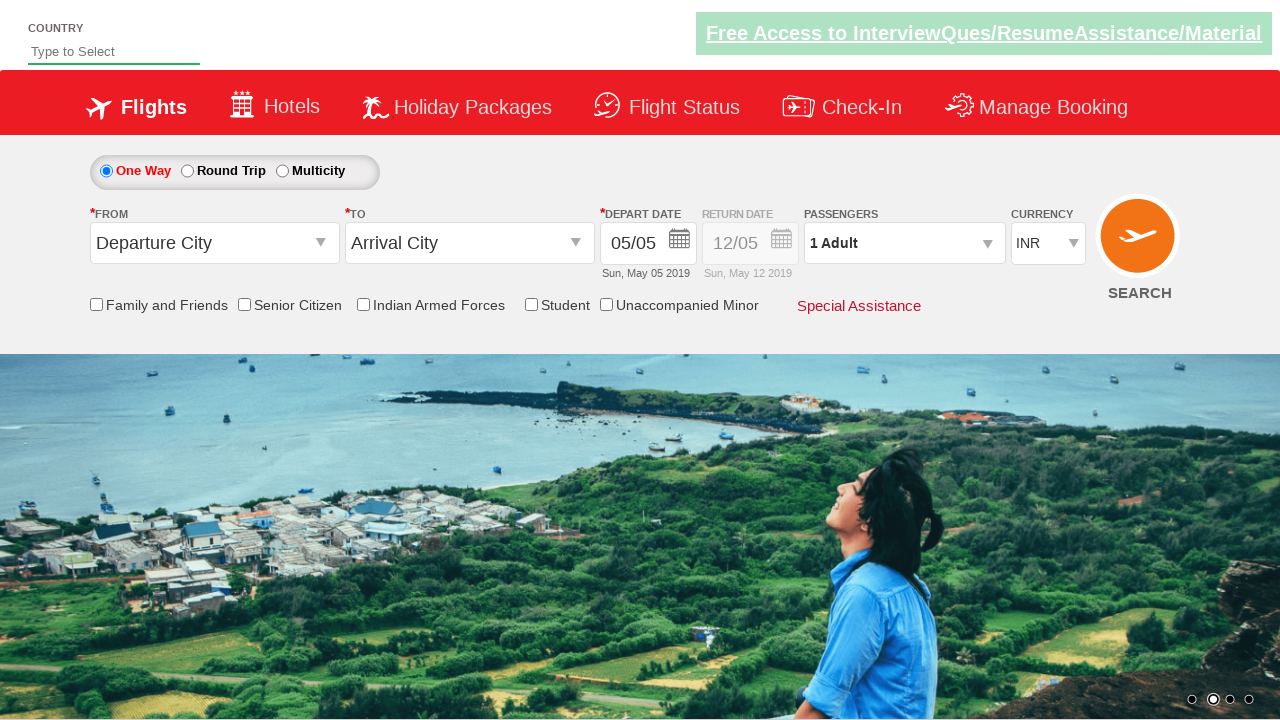

Checked initial state of senior citizen discount checkbox
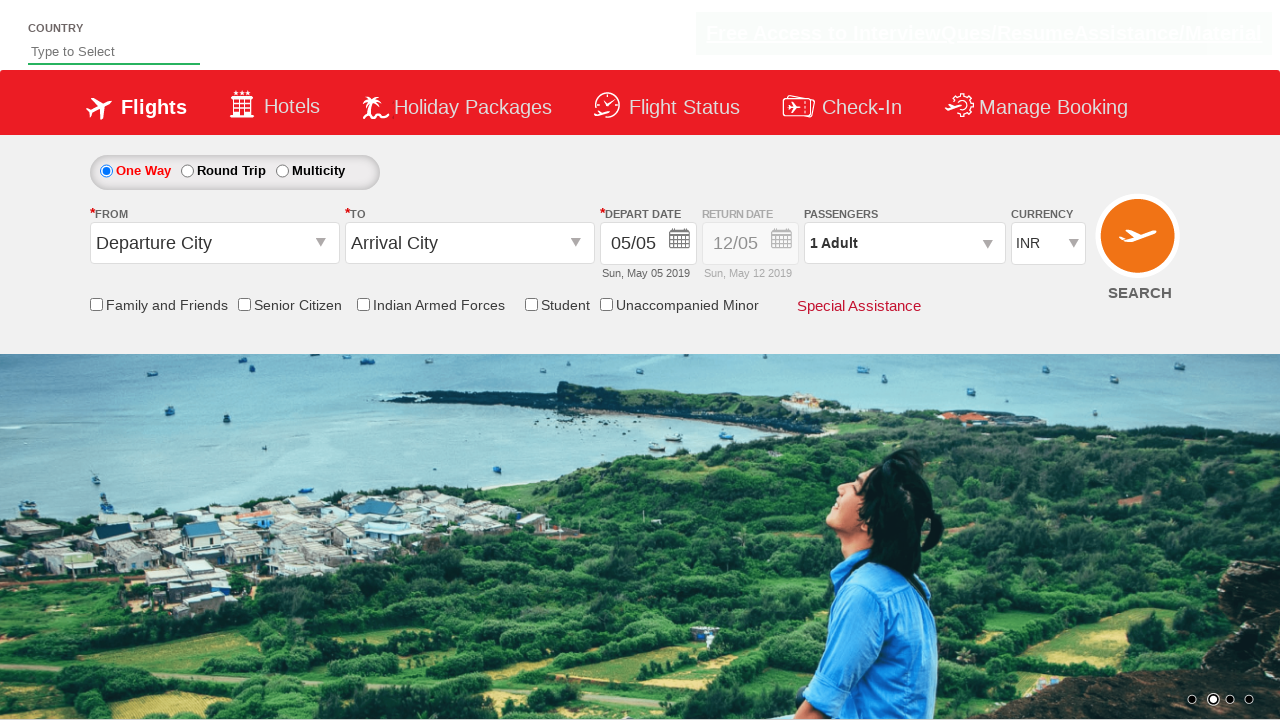

Verified checkbox is initially unchecked
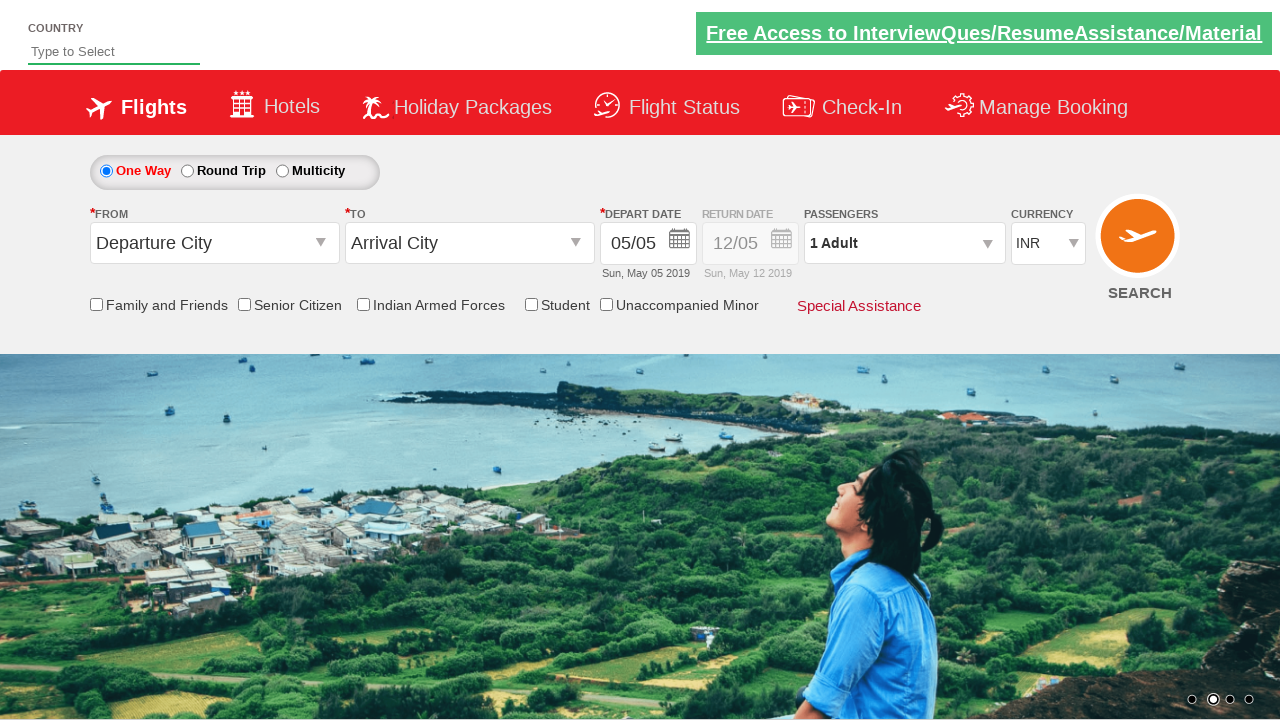

Clicked the senior citizen discount checkbox at (244, 304) on input[name*='SeniorCitizenDiscount']
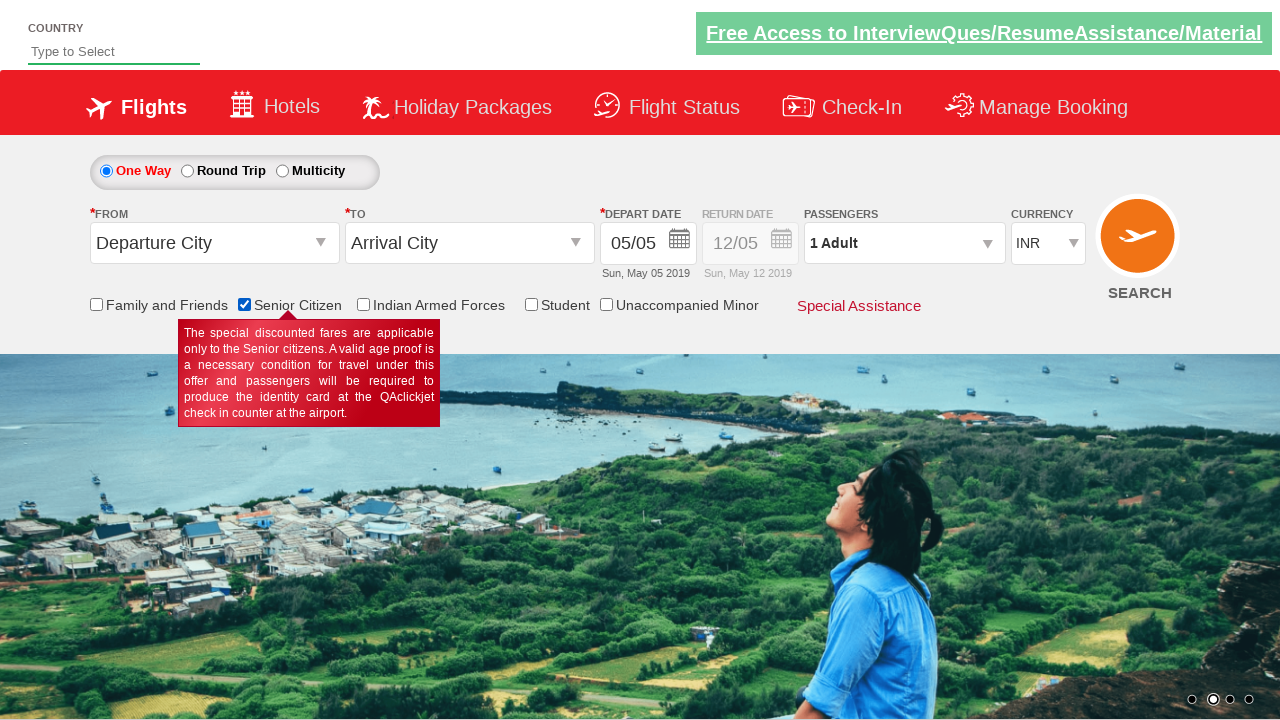

Checked state of senior citizen discount checkbox after clicking
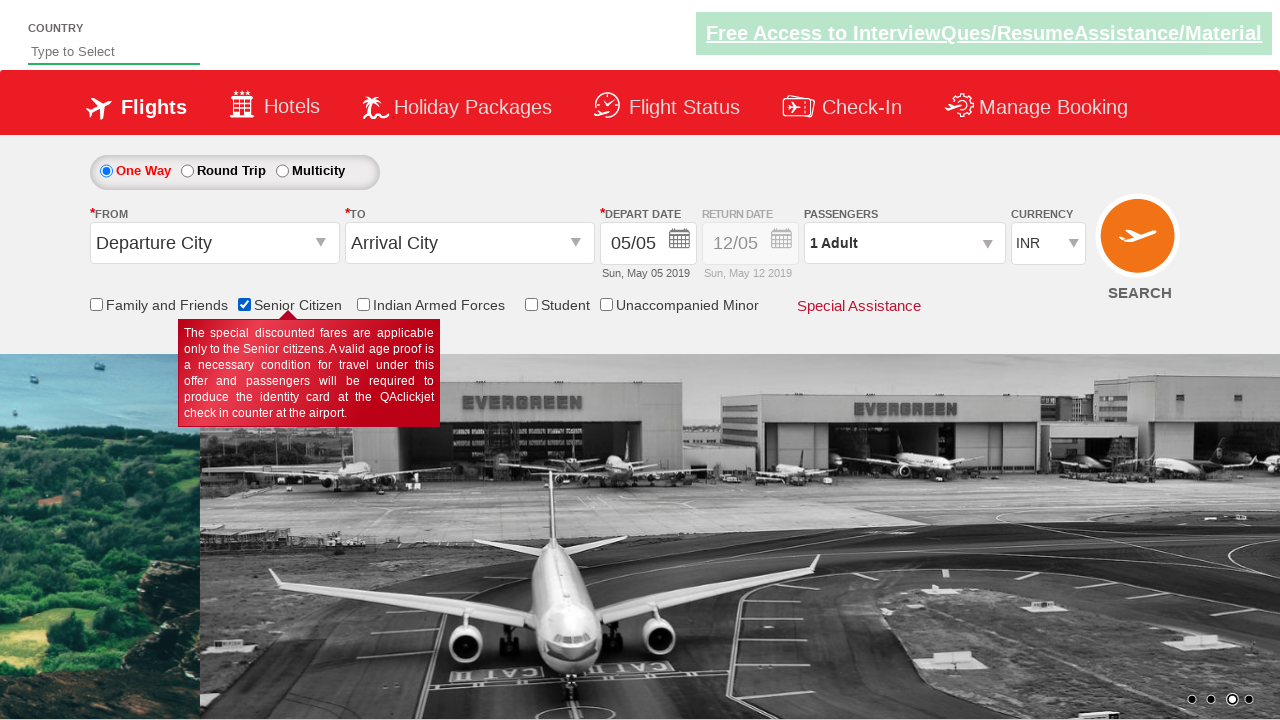

Verified checkbox is now selected
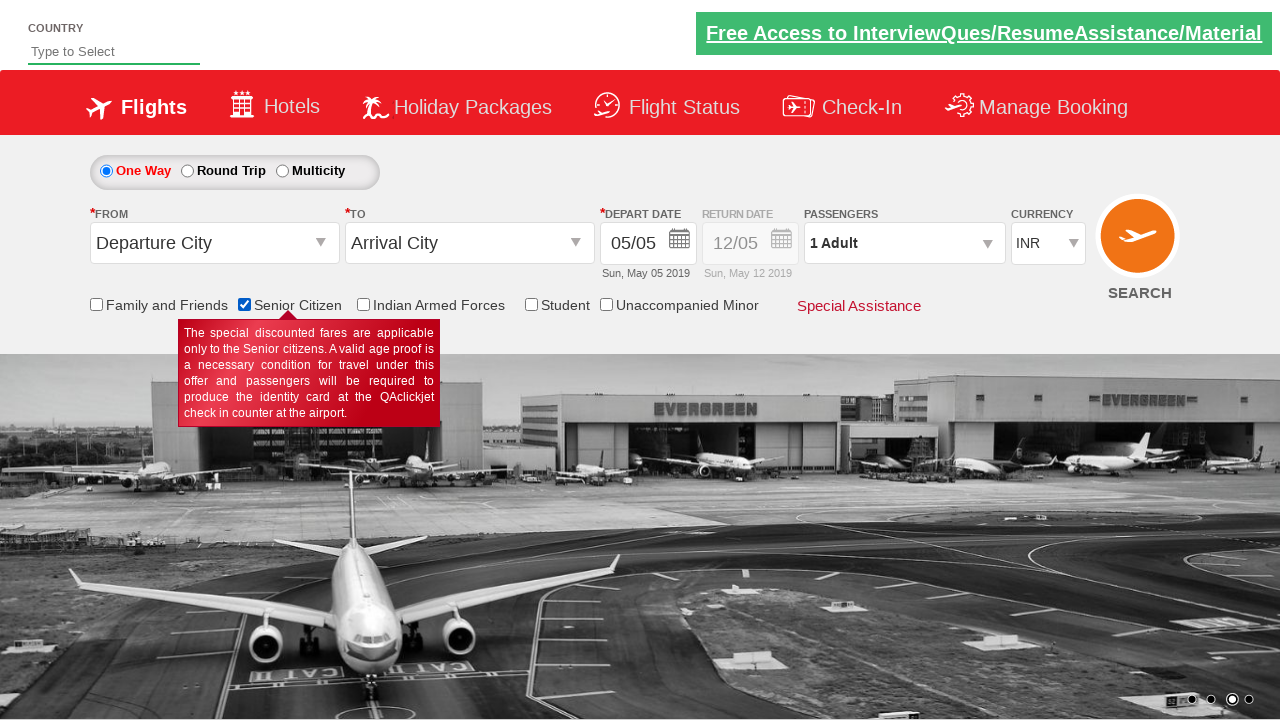

Checked if senior citizen discount checkbox is enabled
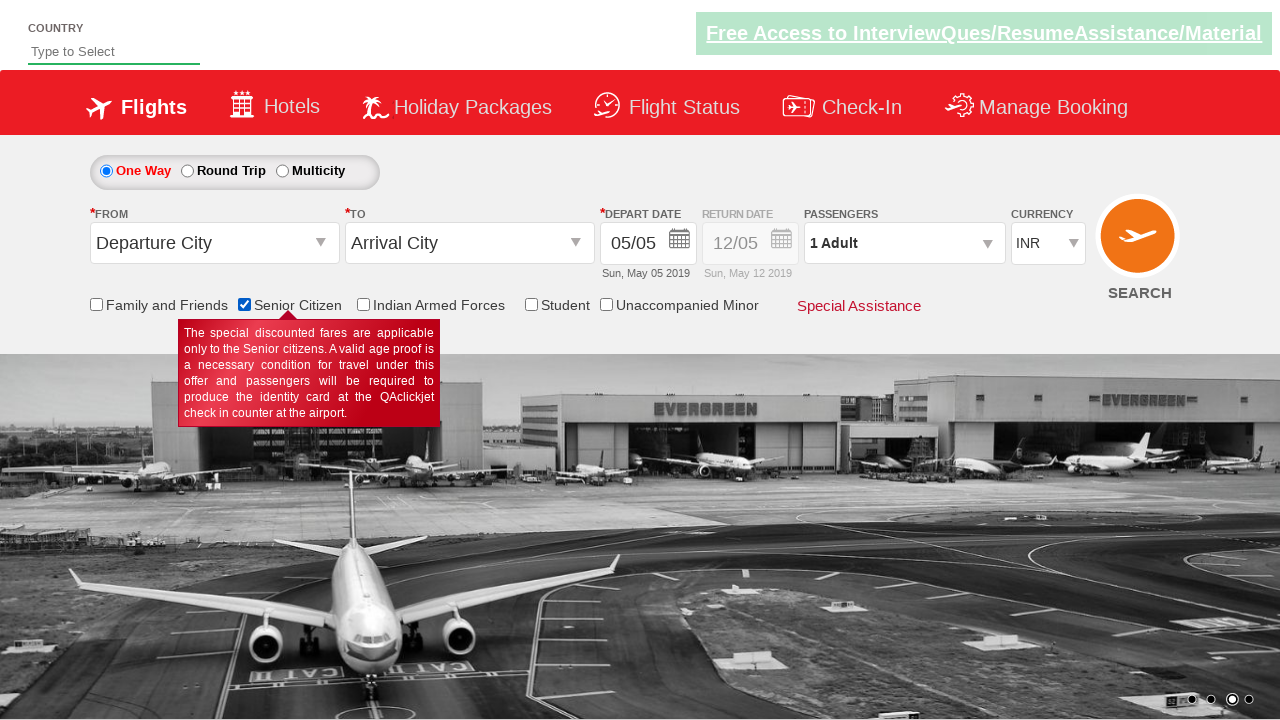

Verified checkbox is enabled
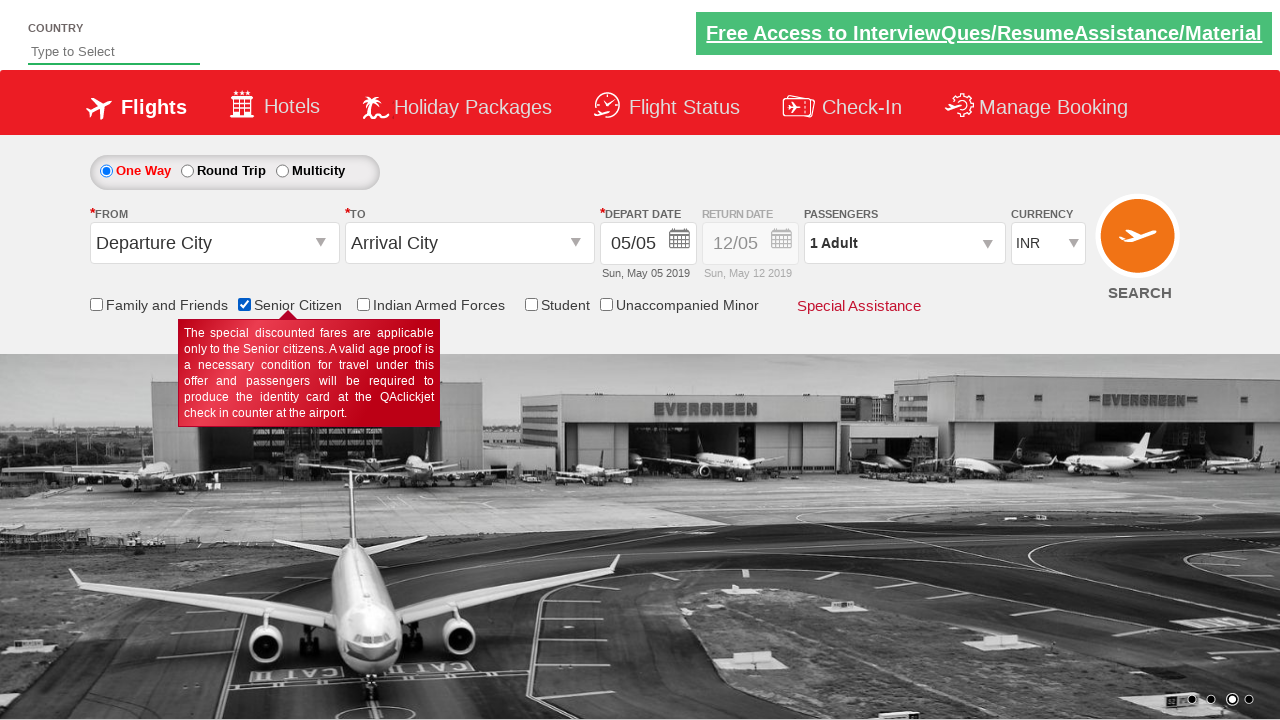

Counted total checkboxes on page: 6
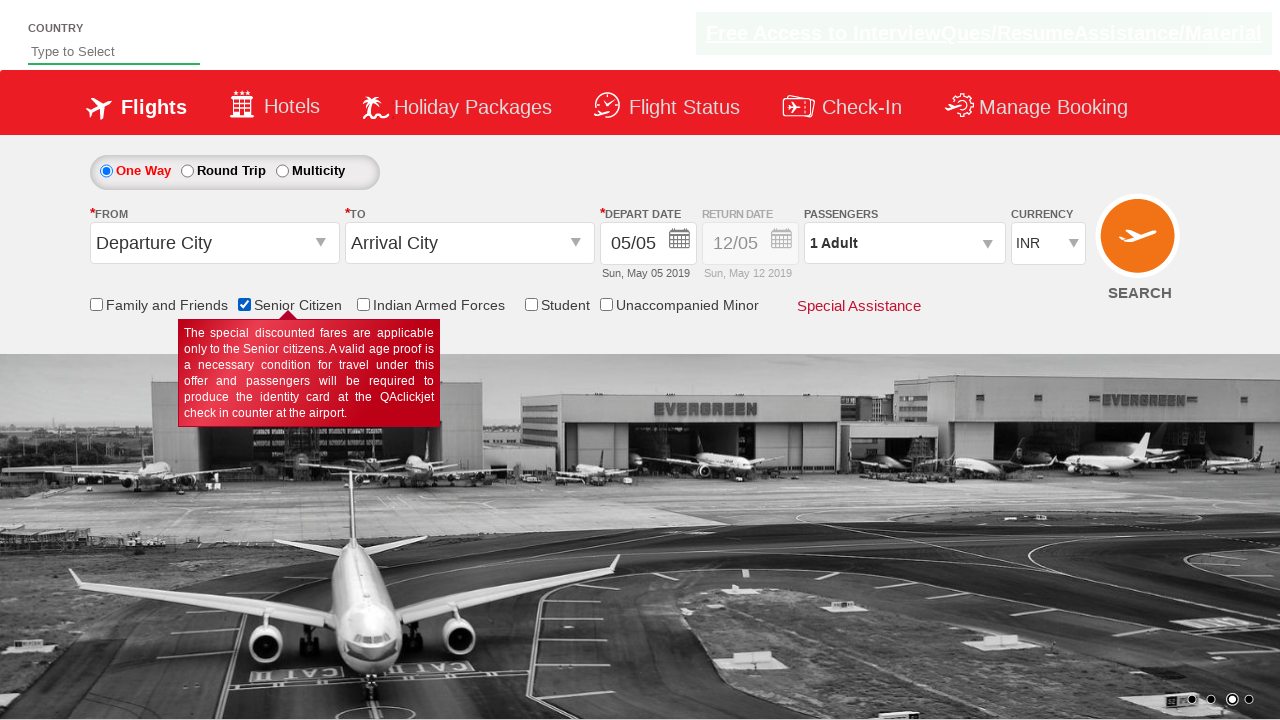

Counted checkboxes in discount section: 5
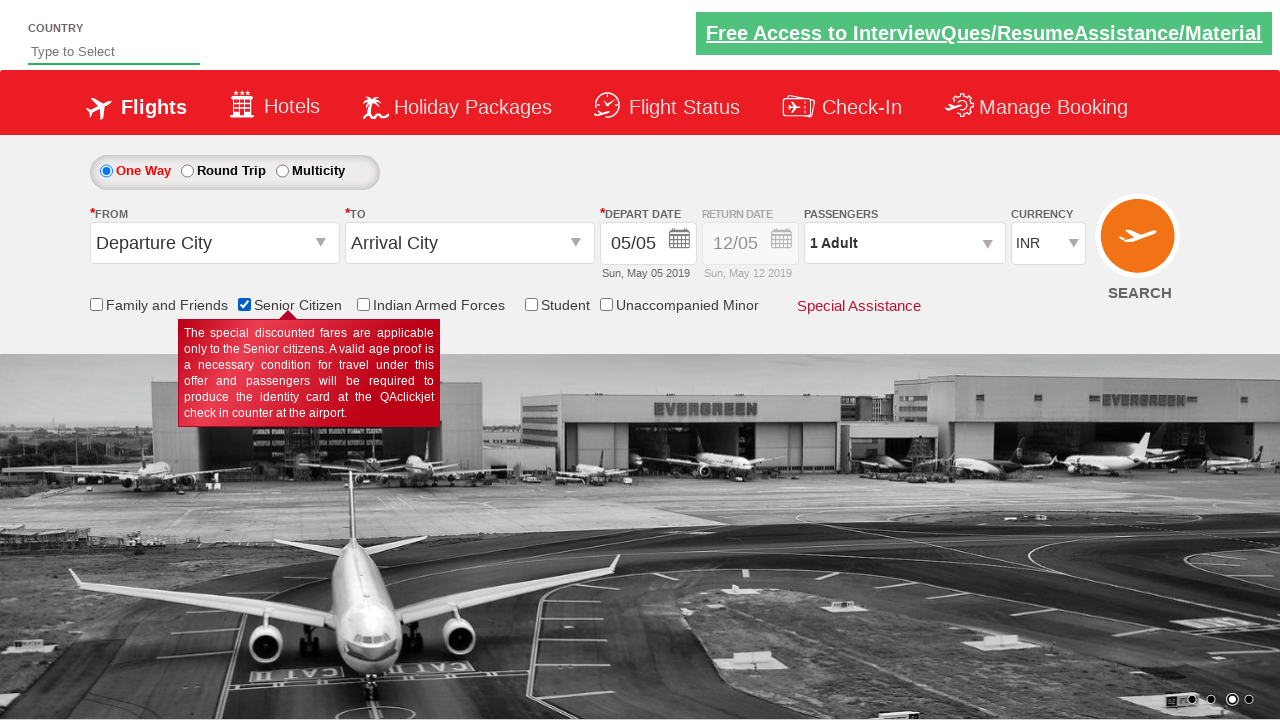

Verified discount section contains exactly 5 checkboxes
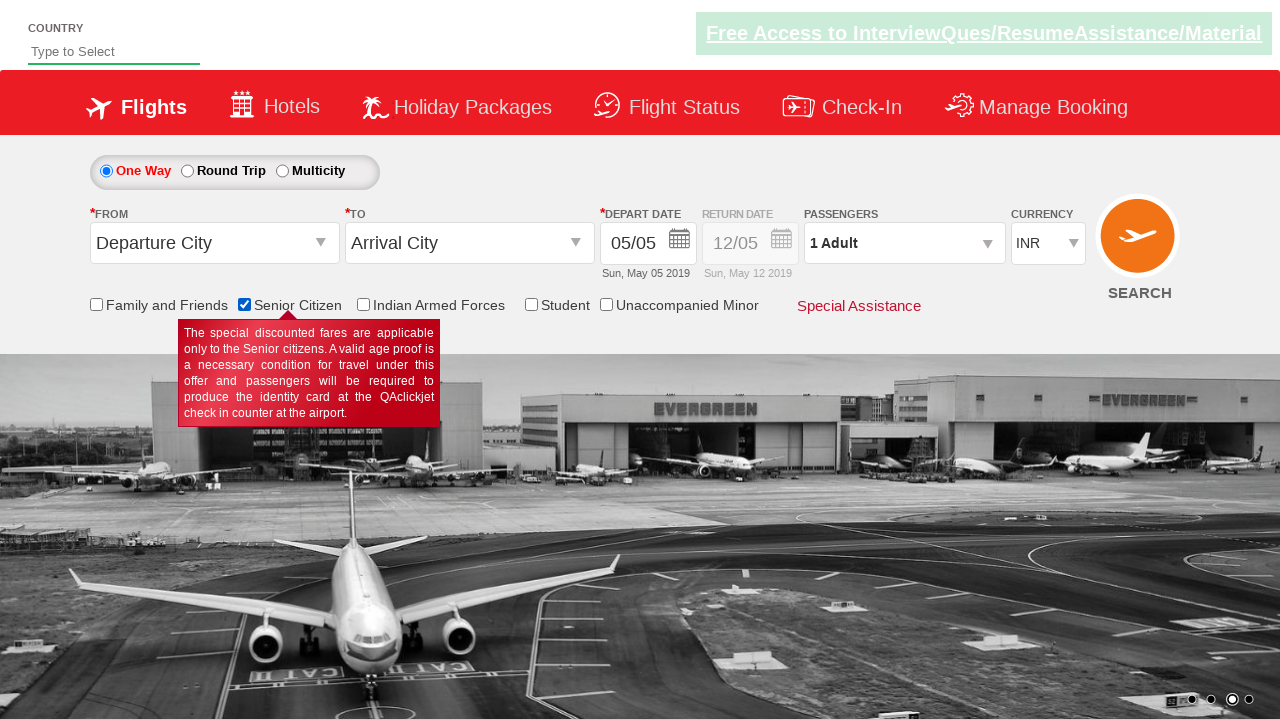

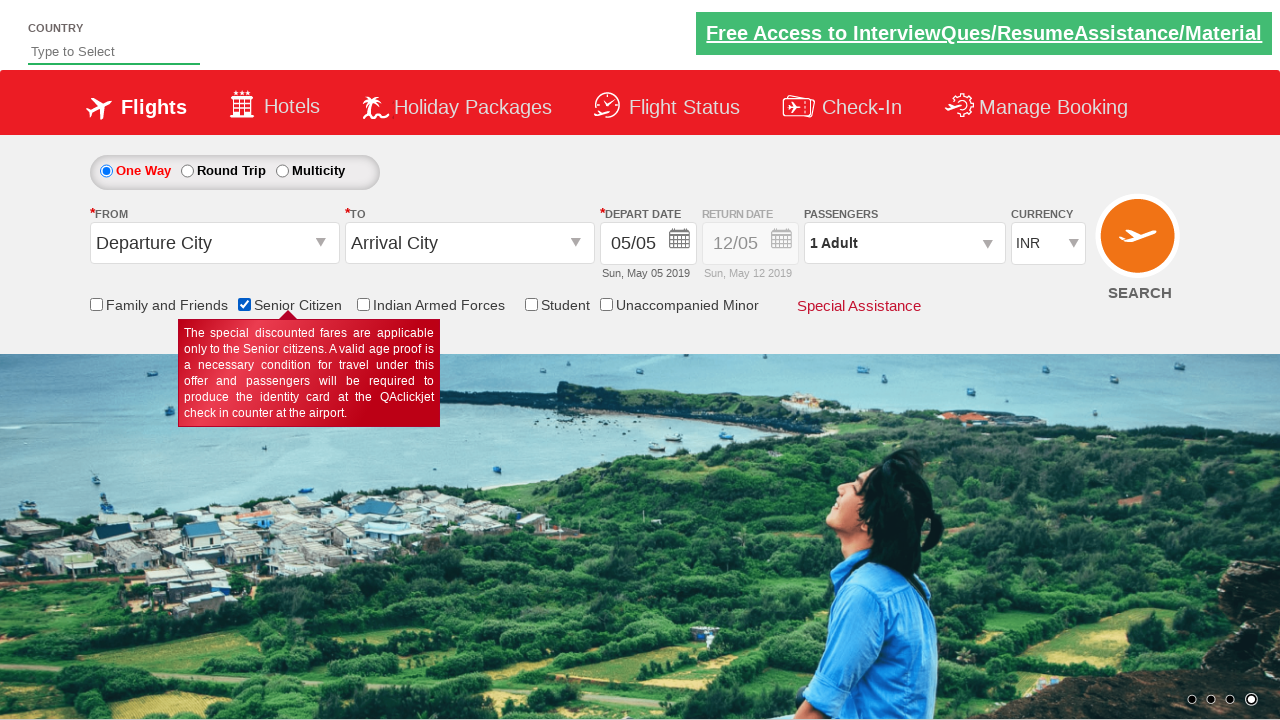